Tests browser back button navigation between filter views

Starting URL: https://demo.playwright.dev/todomvc

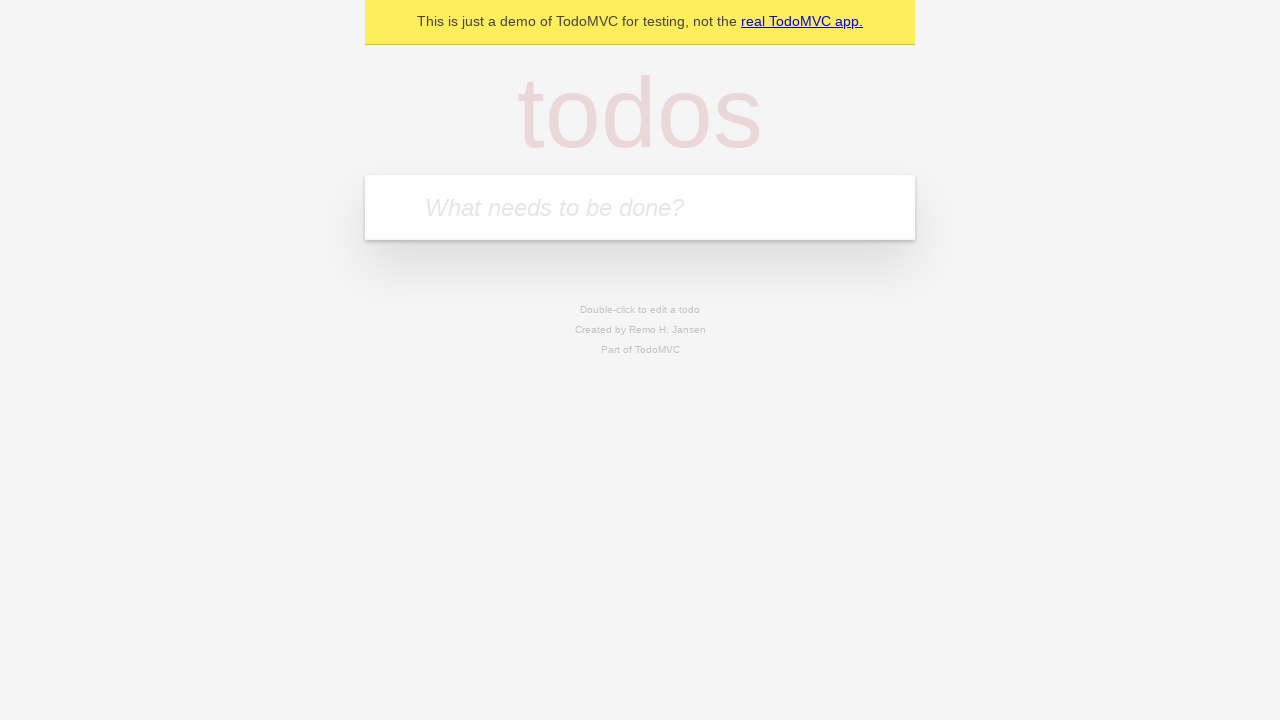

Filled todo input with 'buy some cheese' on internal:attr=[placeholder="What needs to be done?"i]
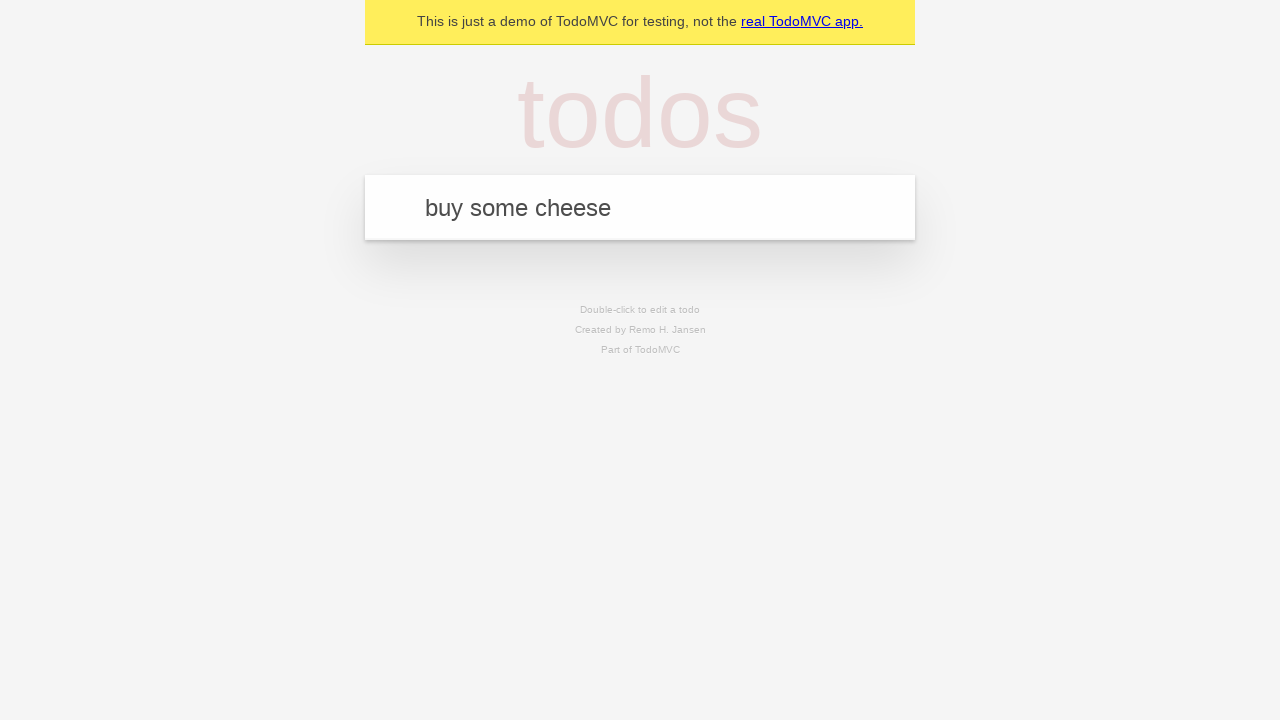

Pressed Enter to add first todo on internal:attr=[placeholder="What needs to be done?"i]
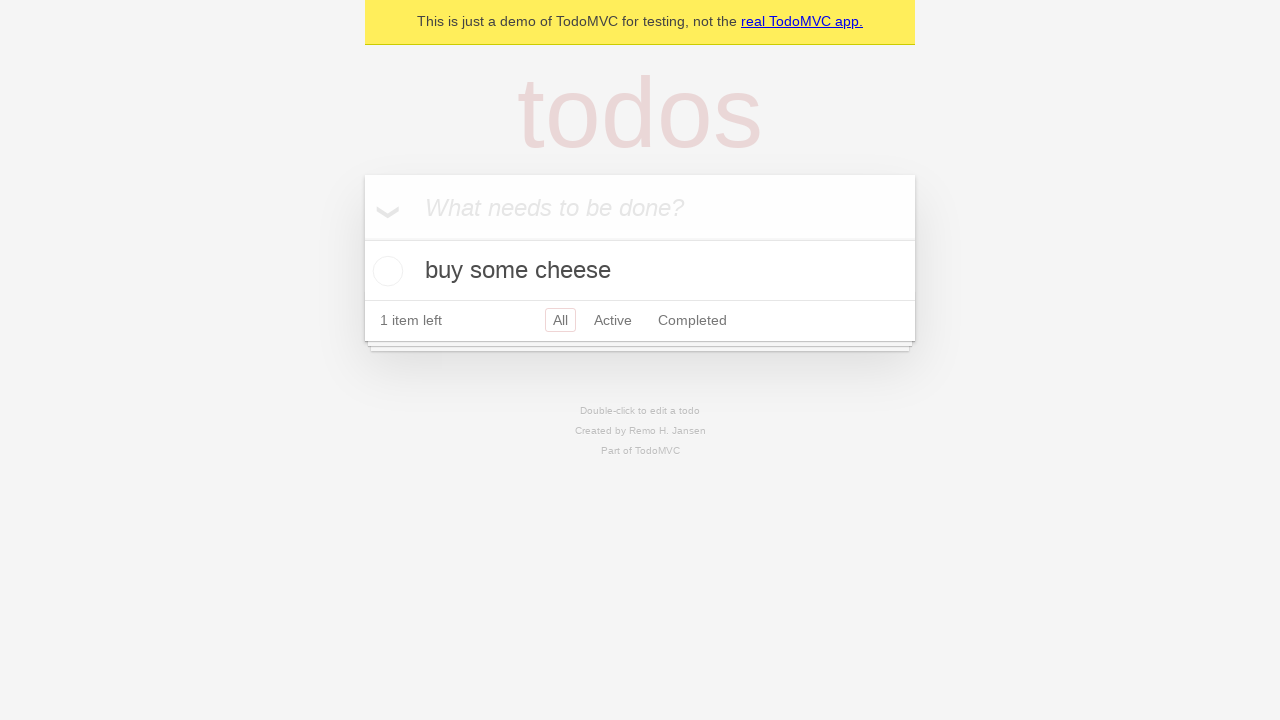

Filled todo input with 'feed the cat' on internal:attr=[placeholder="What needs to be done?"i]
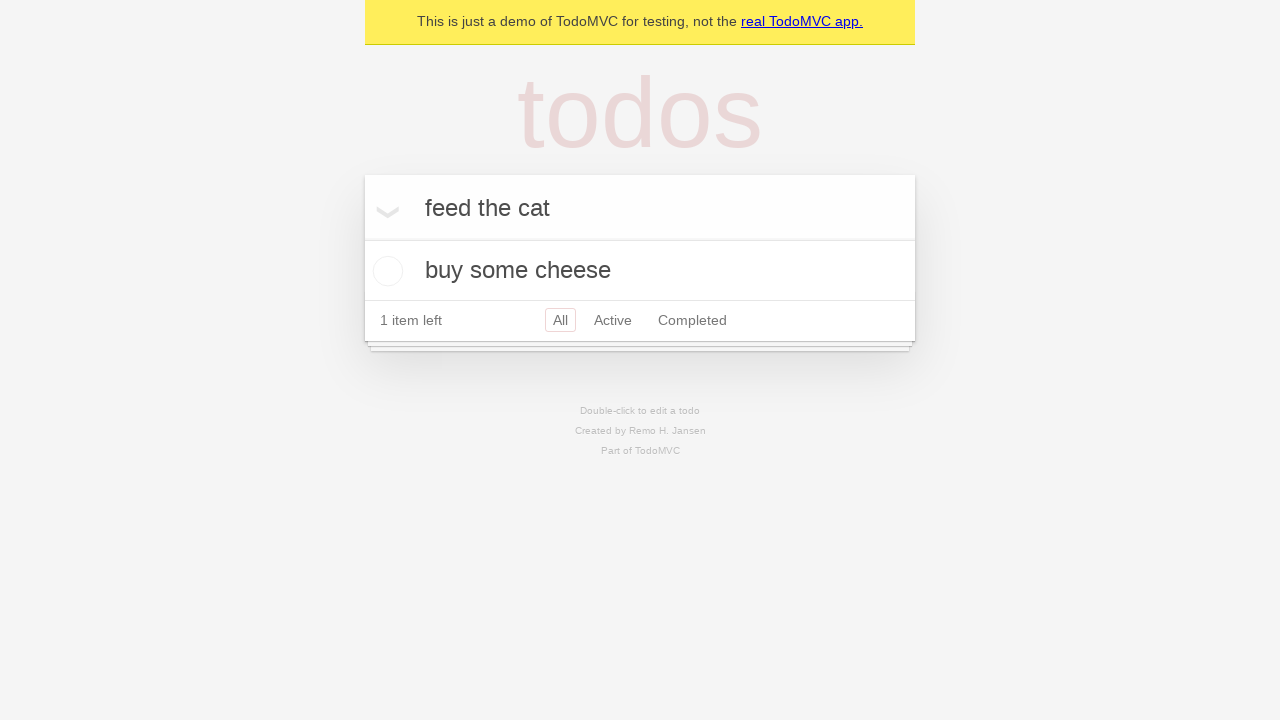

Pressed Enter to add second todo on internal:attr=[placeholder="What needs to be done?"i]
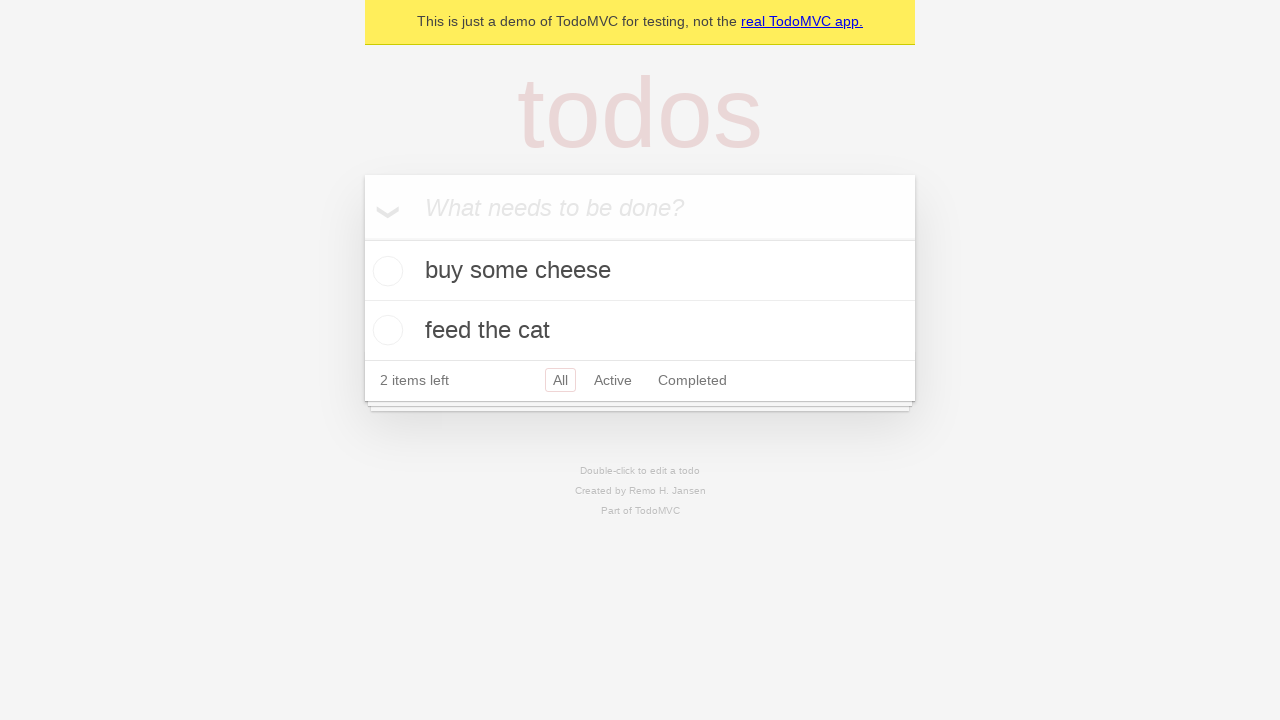

Filled todo input with 'book a doctors appointment' on internal:attr=[placeholder="What needs to be done?"i]
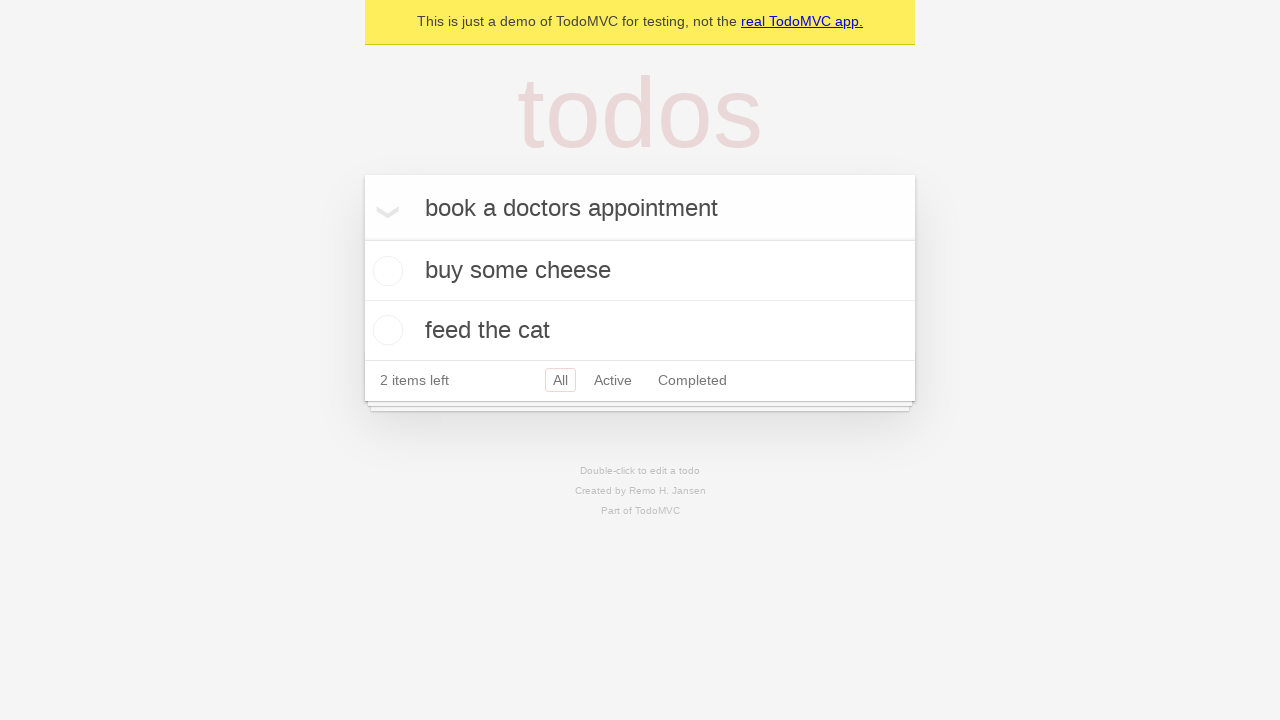

Pressed Enter to add third todo on internal:attr=[placeholder="What needs to be done?"i]
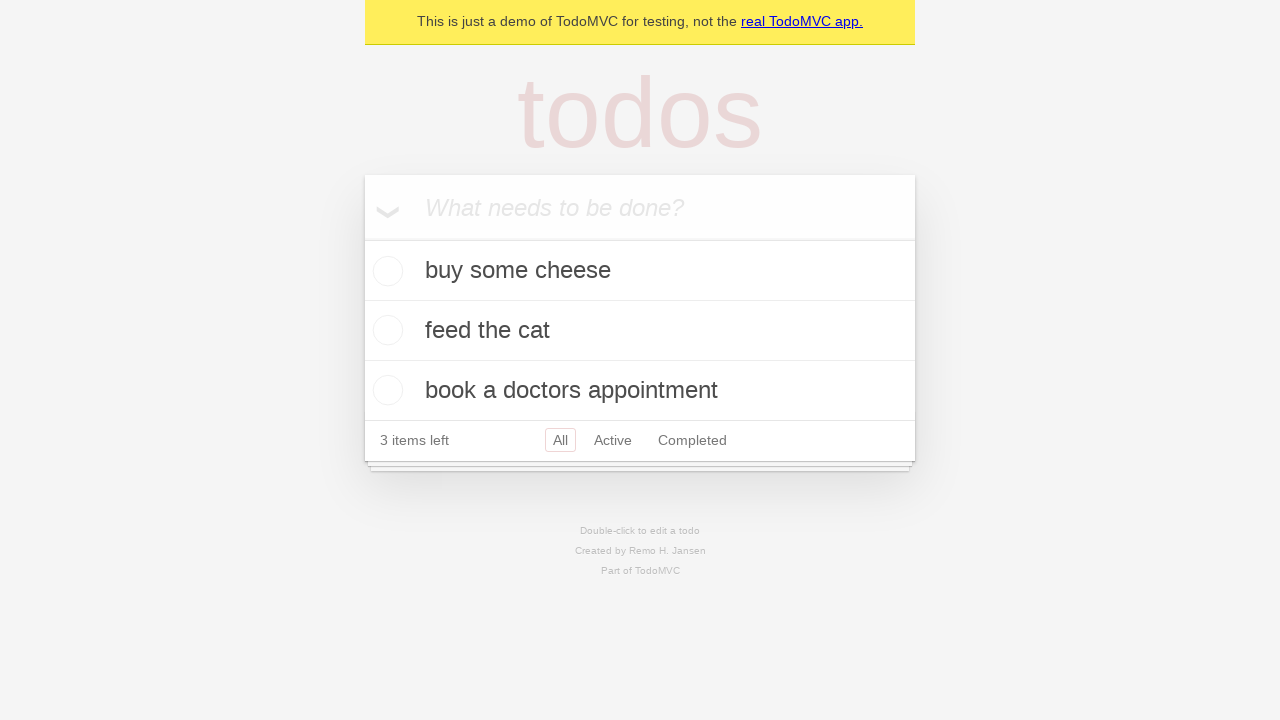

Checked the second todo 'feed the cat' at (385, 330) on internal:testid=[data-testid="todo-item"s] >> nth=1 >> internal:role=checkbox
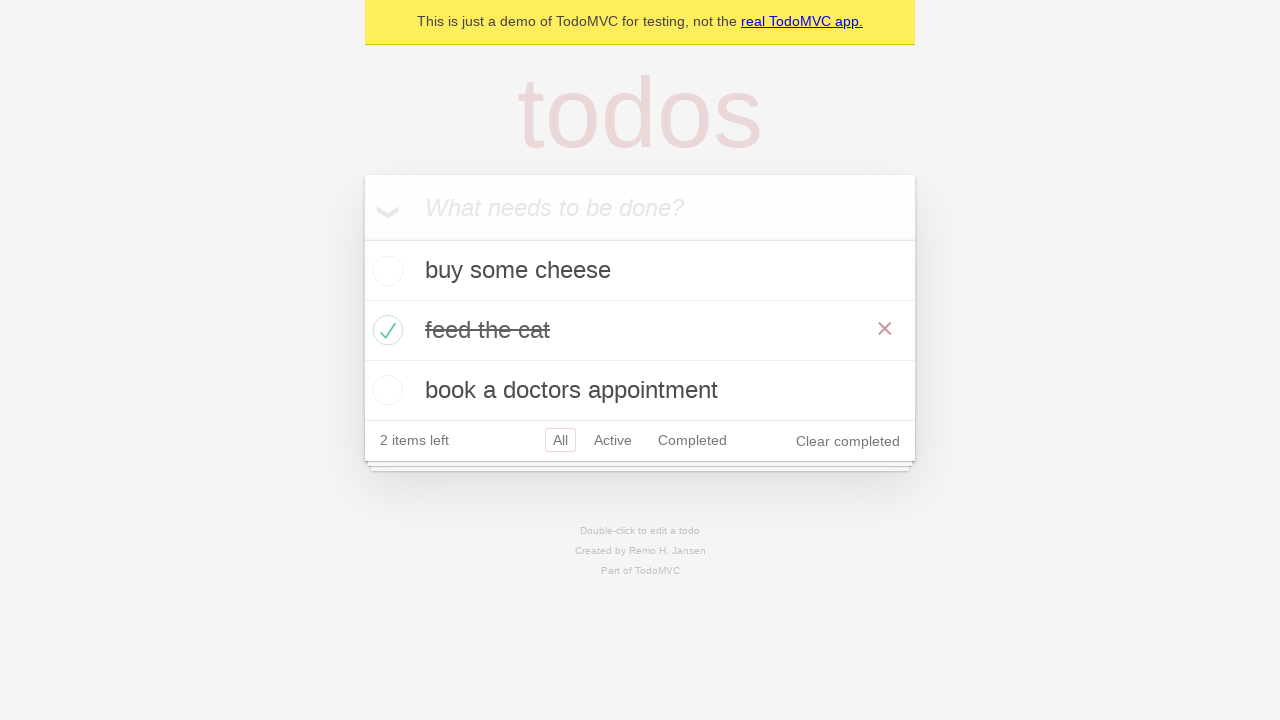

Clicked 'All' filter link at (560, 440) on internal:role=link[name="All"i]
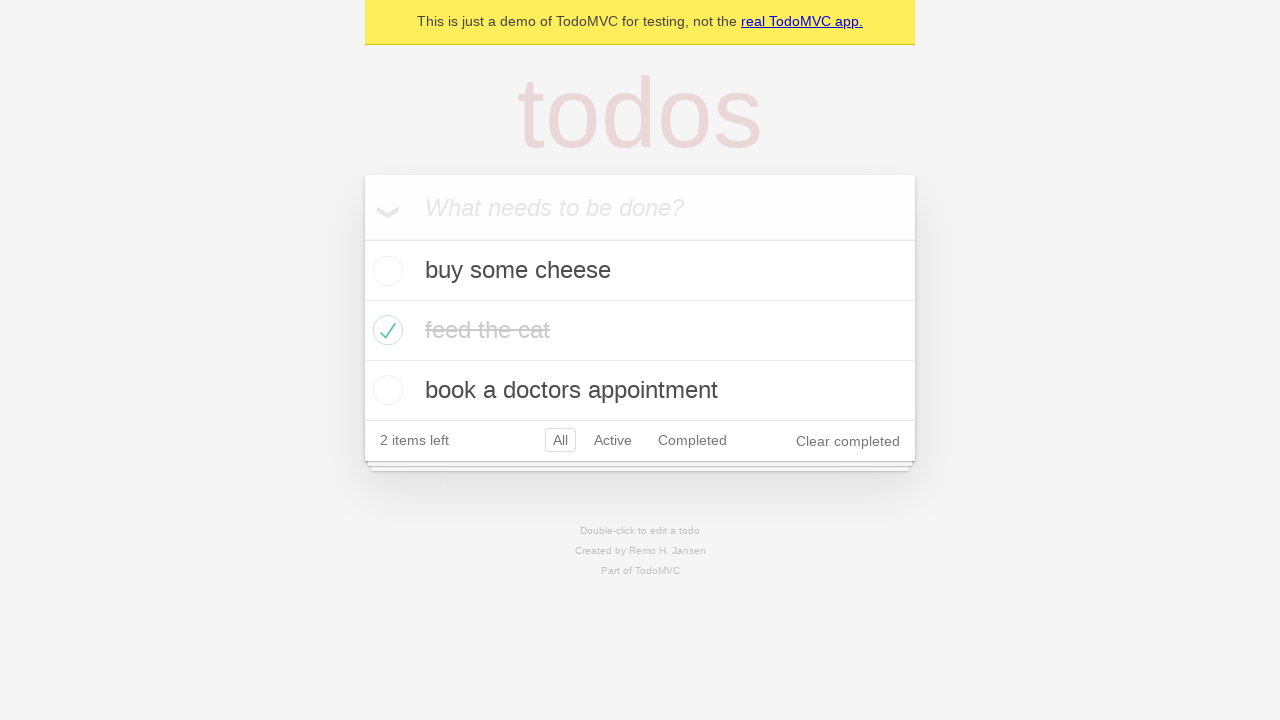

Clicked 'Active' filter link at (613, 440) on internal:role=link[name="Active"i]
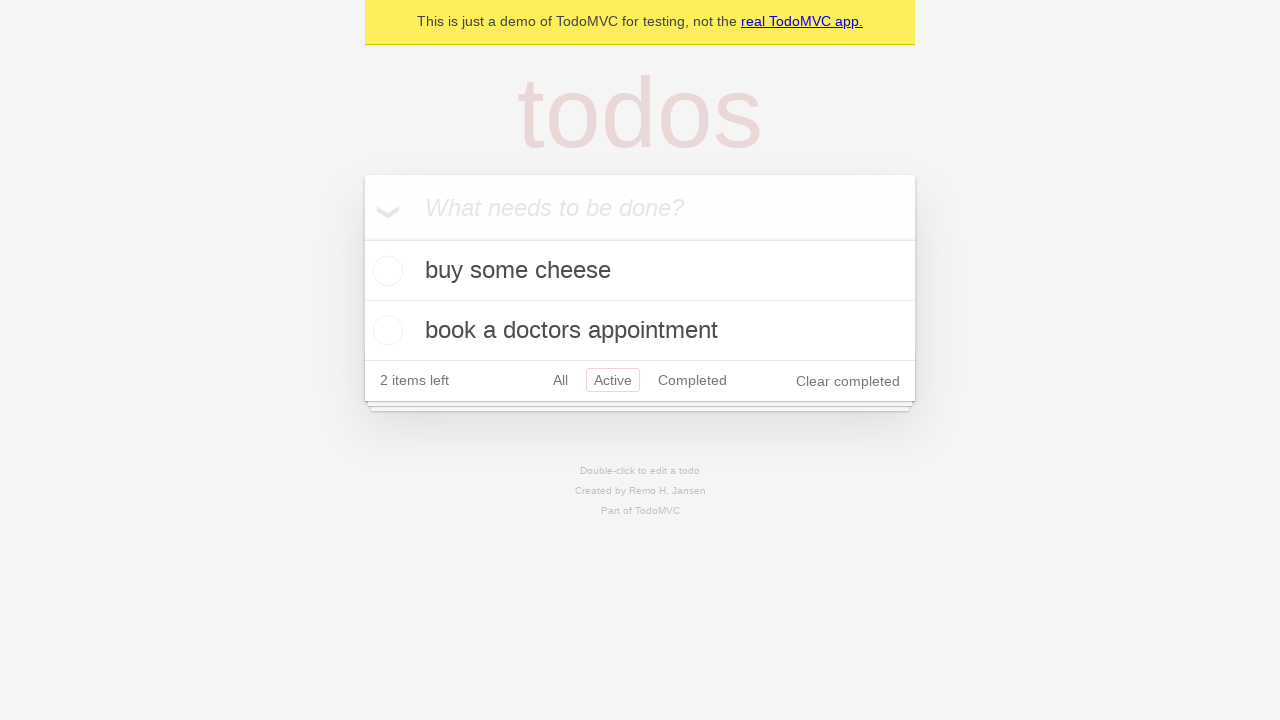

Clicked 'Completed' filter link at (692, 380) on internal:role=link[name="Completed"i]
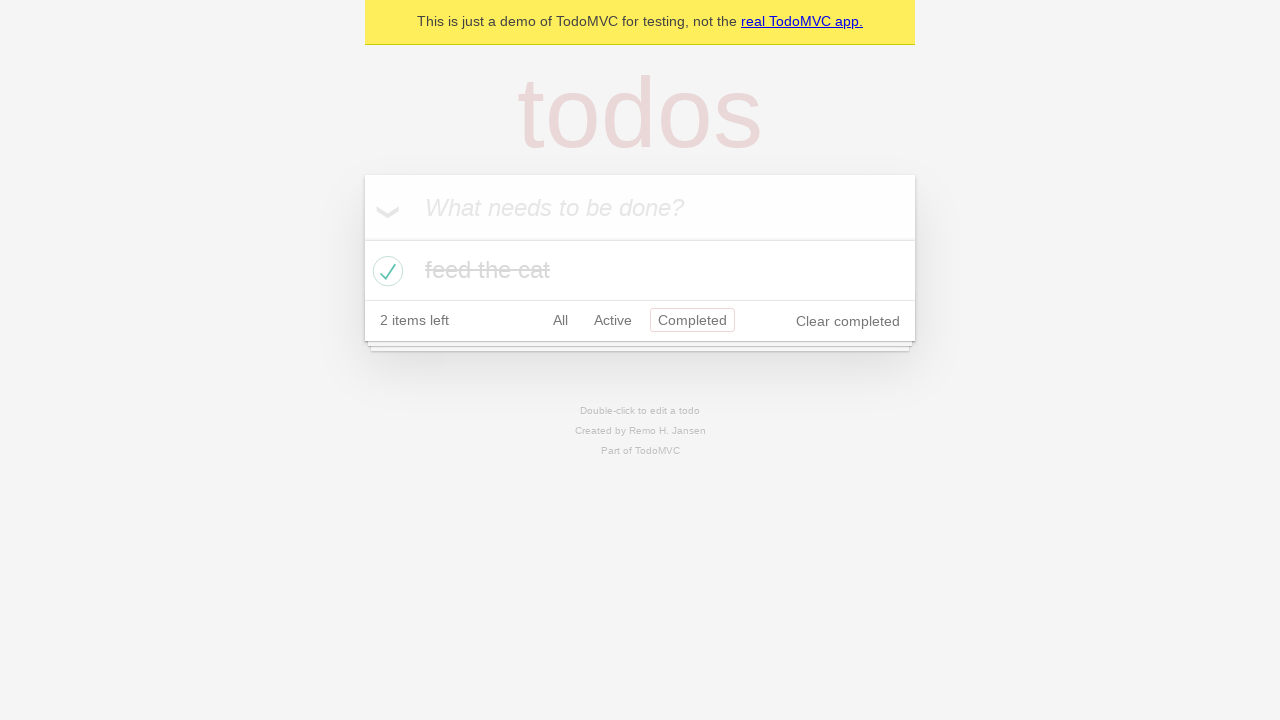

Navigated back from Completed filter to Active filter
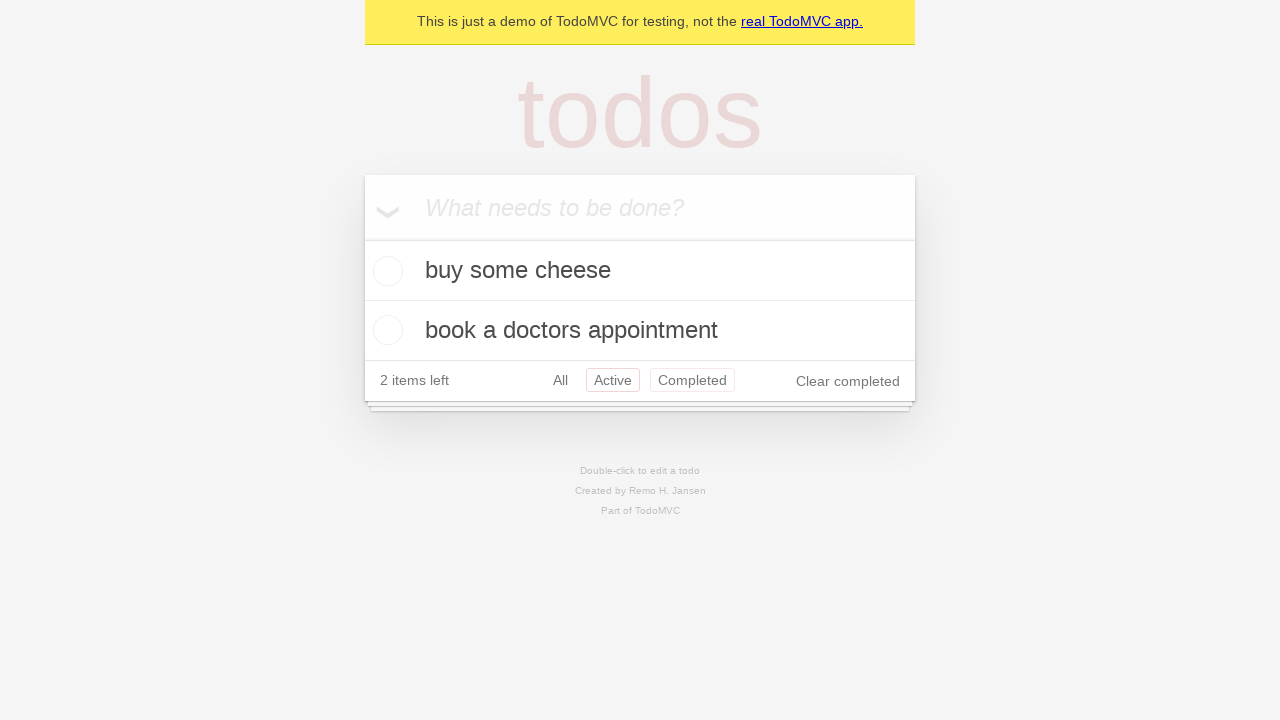

Navigated back from Active filter to All filter
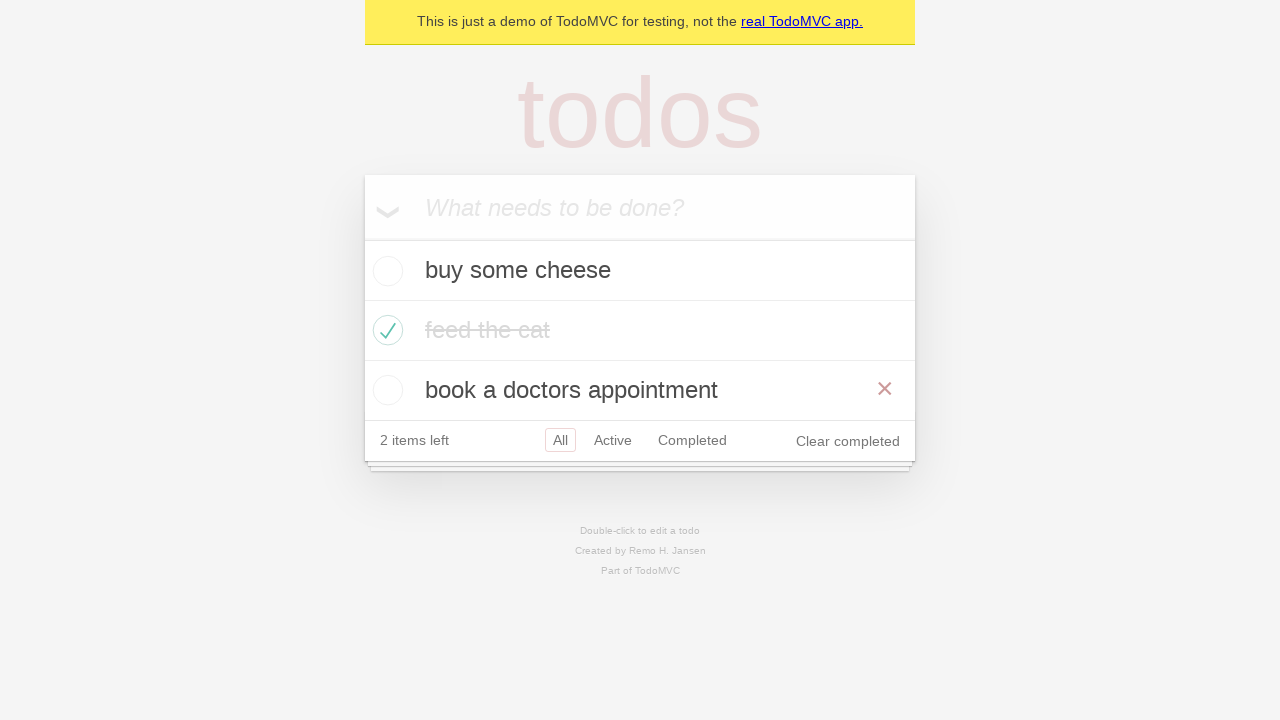

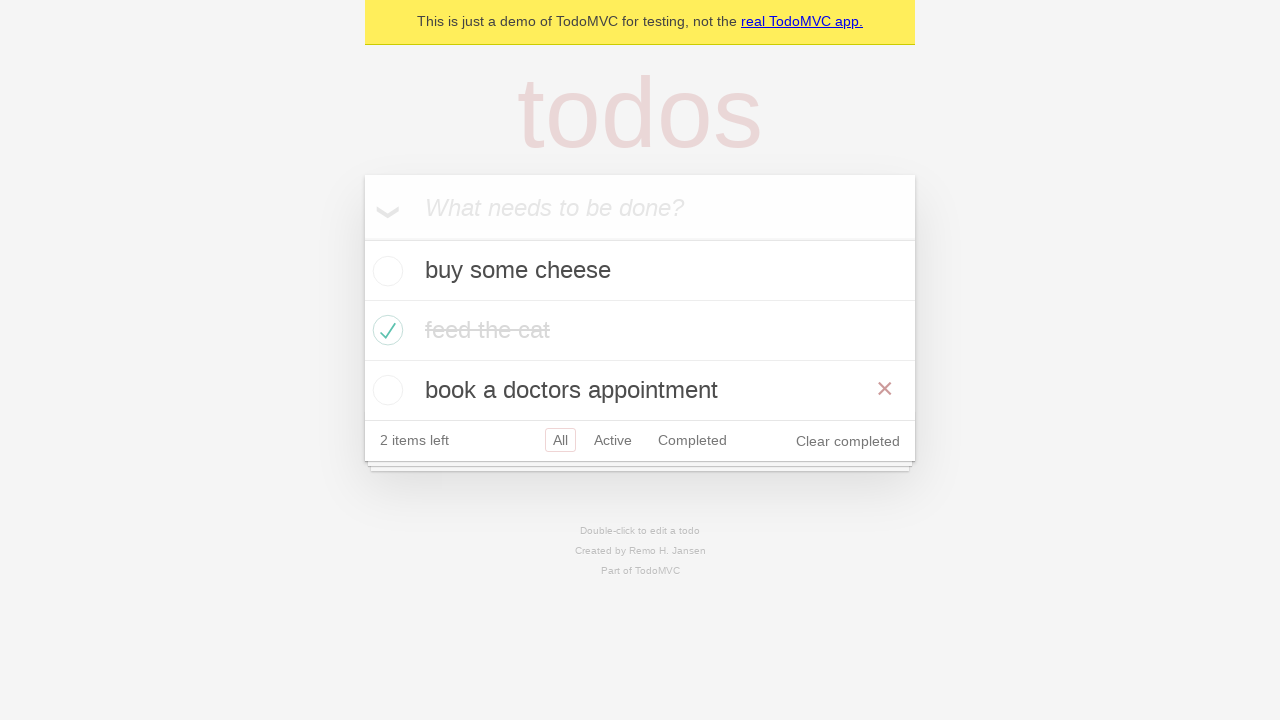